Tests form interactions using relative positioning to locate and click elements

Starting URL: https://rahulshettyacademy.com/angularpractice/

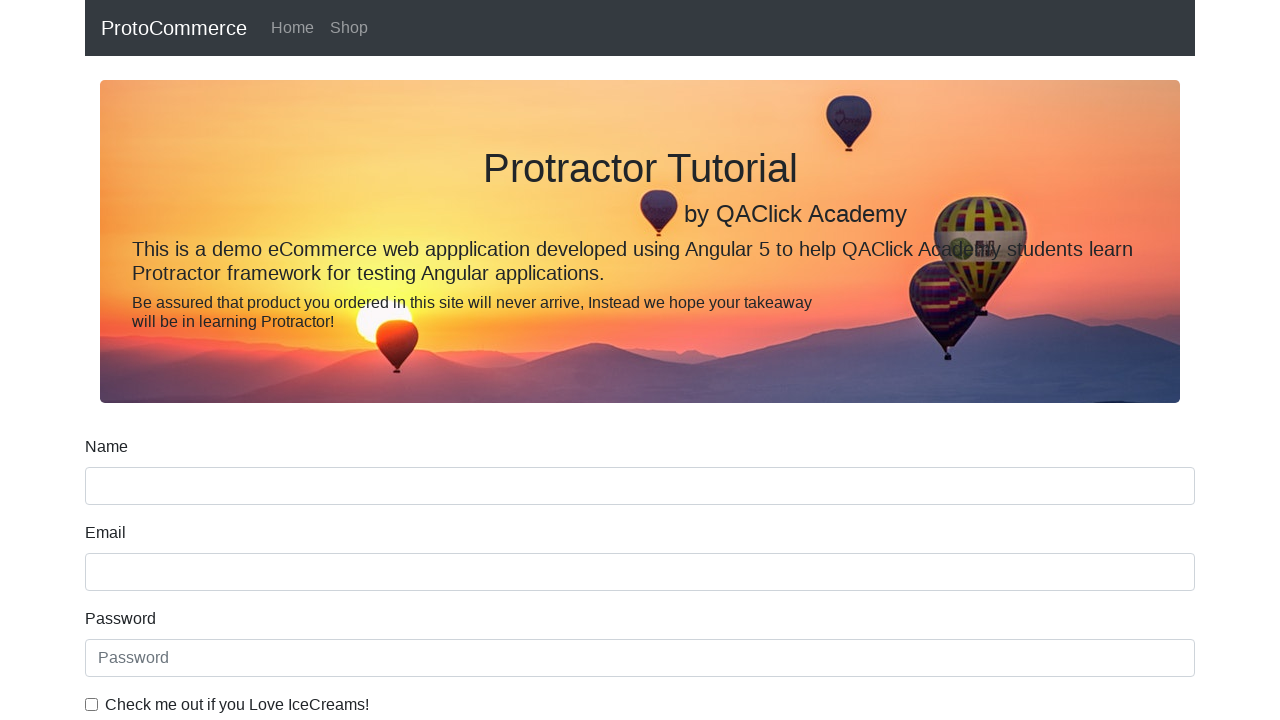

Clicked on the date of birth input field at (640, 412) on input[type='date']
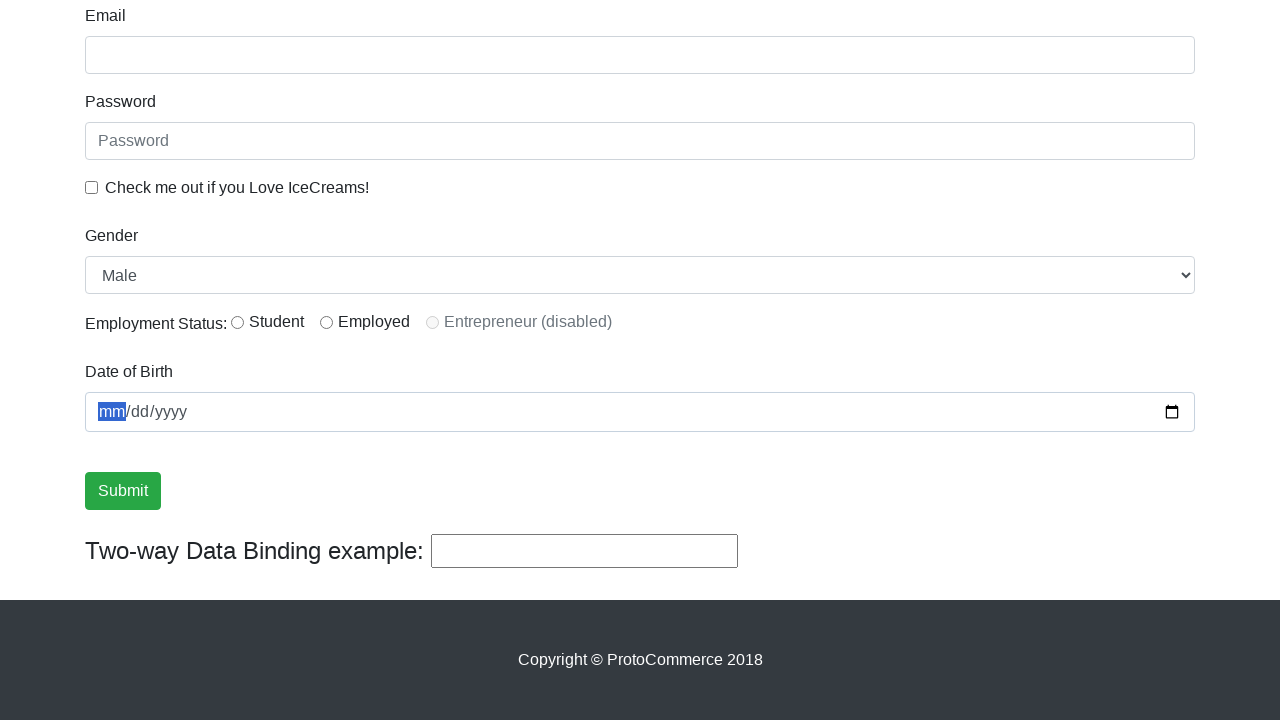

Clicked on the ice cream checkbox at (92, 187) on input#exampleCheck1
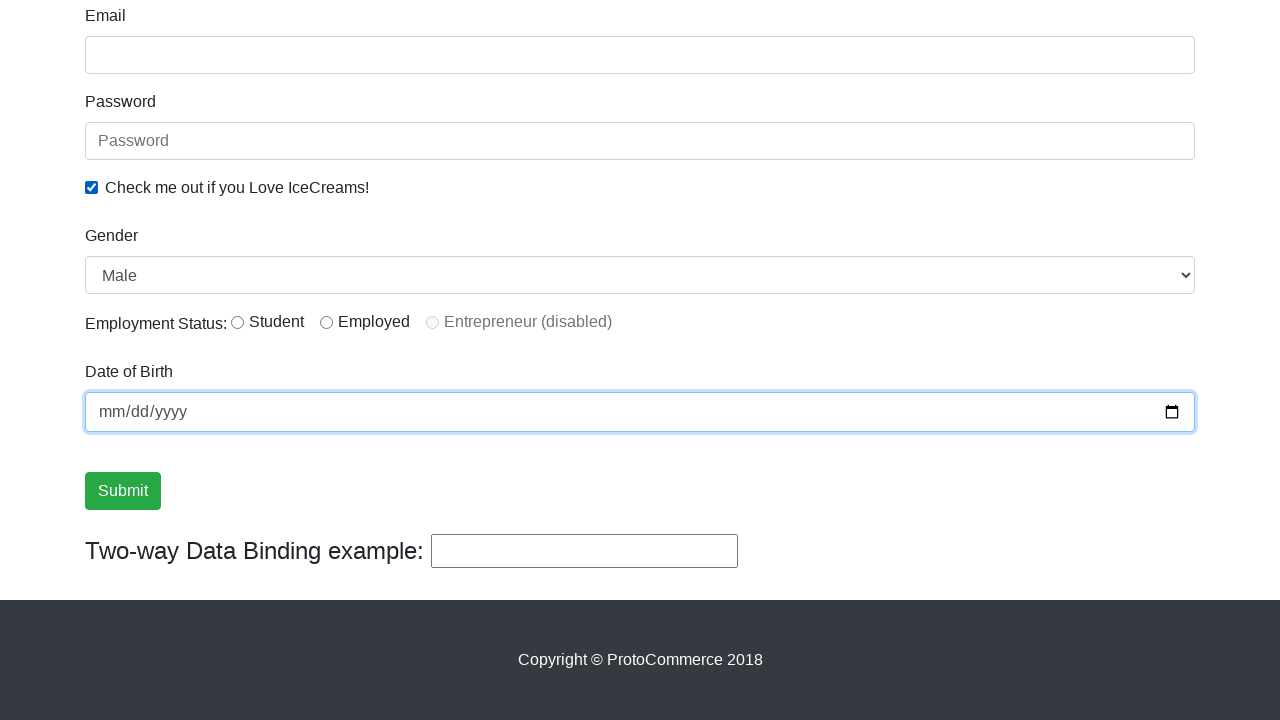

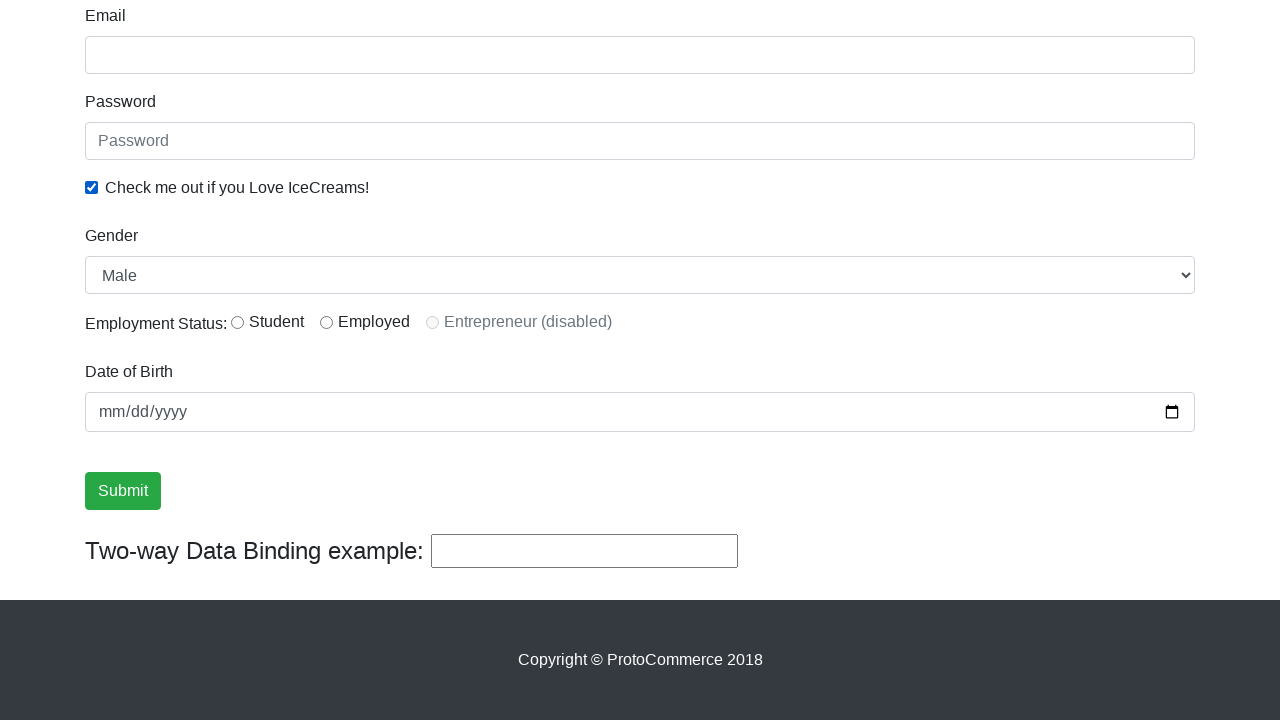